Tests maximizing window then resizing to half screen size and centering it

Starting URL: http://www.compendiumdev.co.uk/selenium/bounce.html

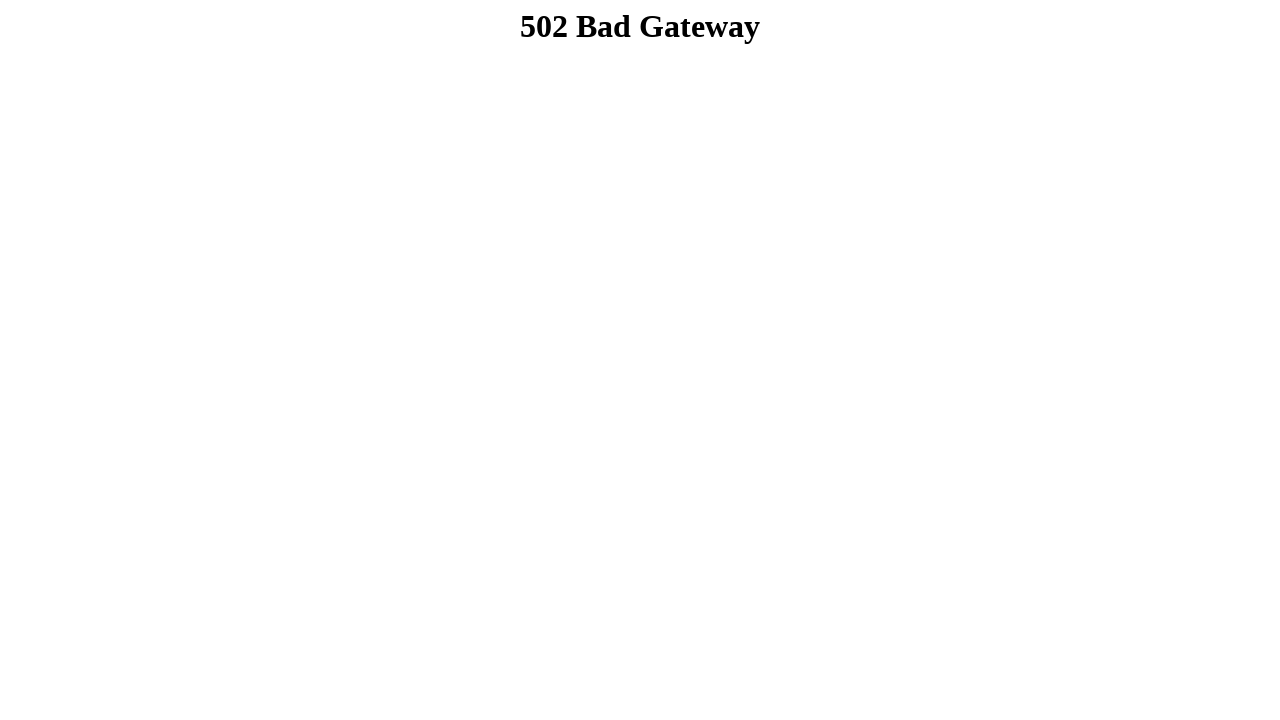

Set viewport to full screen size (1920x1080)
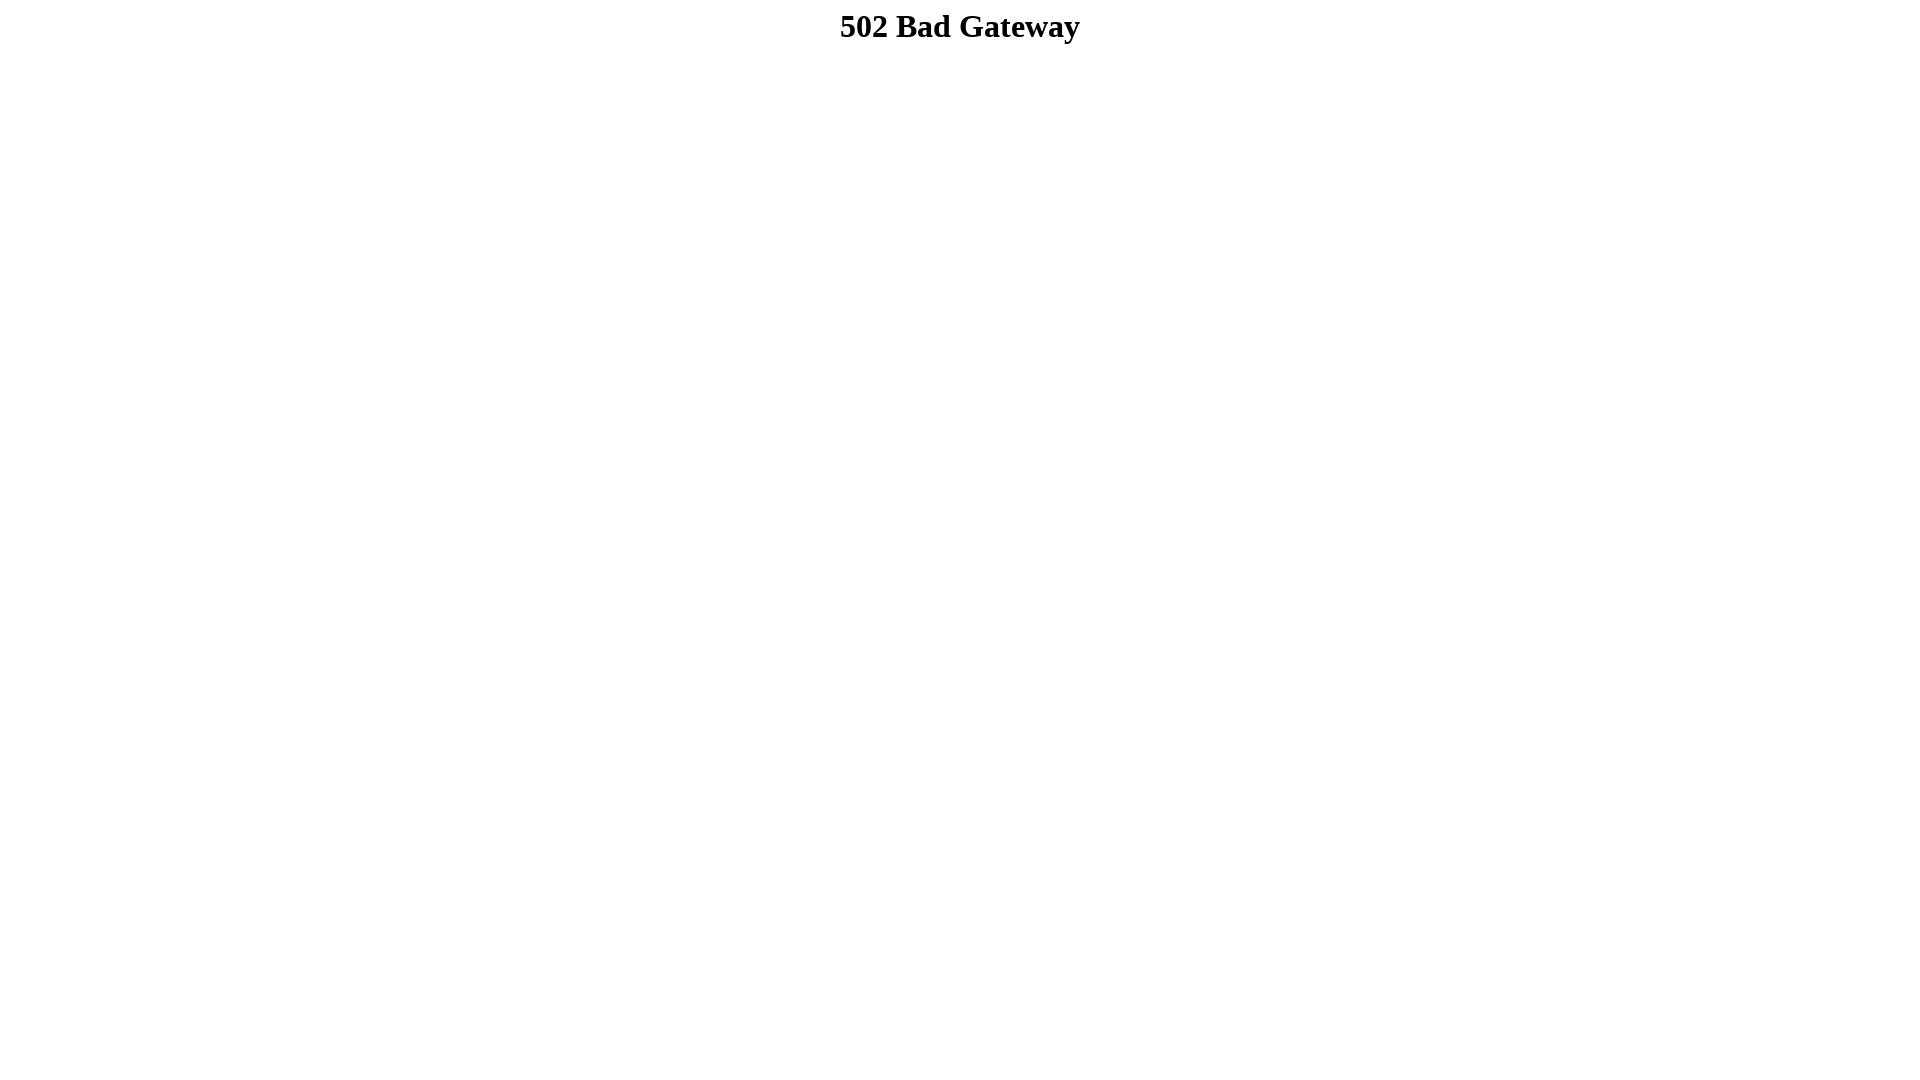

Resized viewport to half screen size (960x540) - centered effect
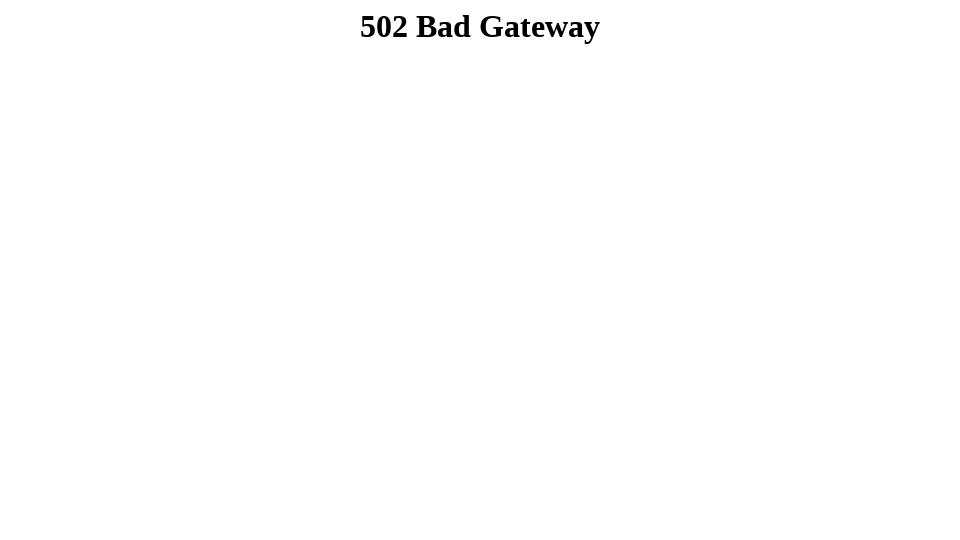

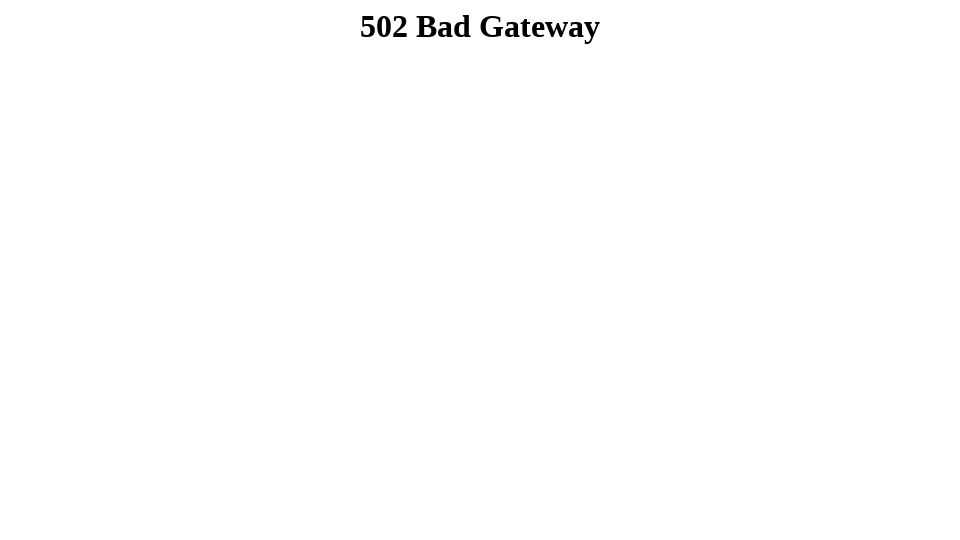